Tests hover functionality by navigating to the hovers page, hovering over the first avatar figure, and verifying that the caption becomes visible after the hover action.

Starting URL: http://the-internet.herokuapp.com/hovers

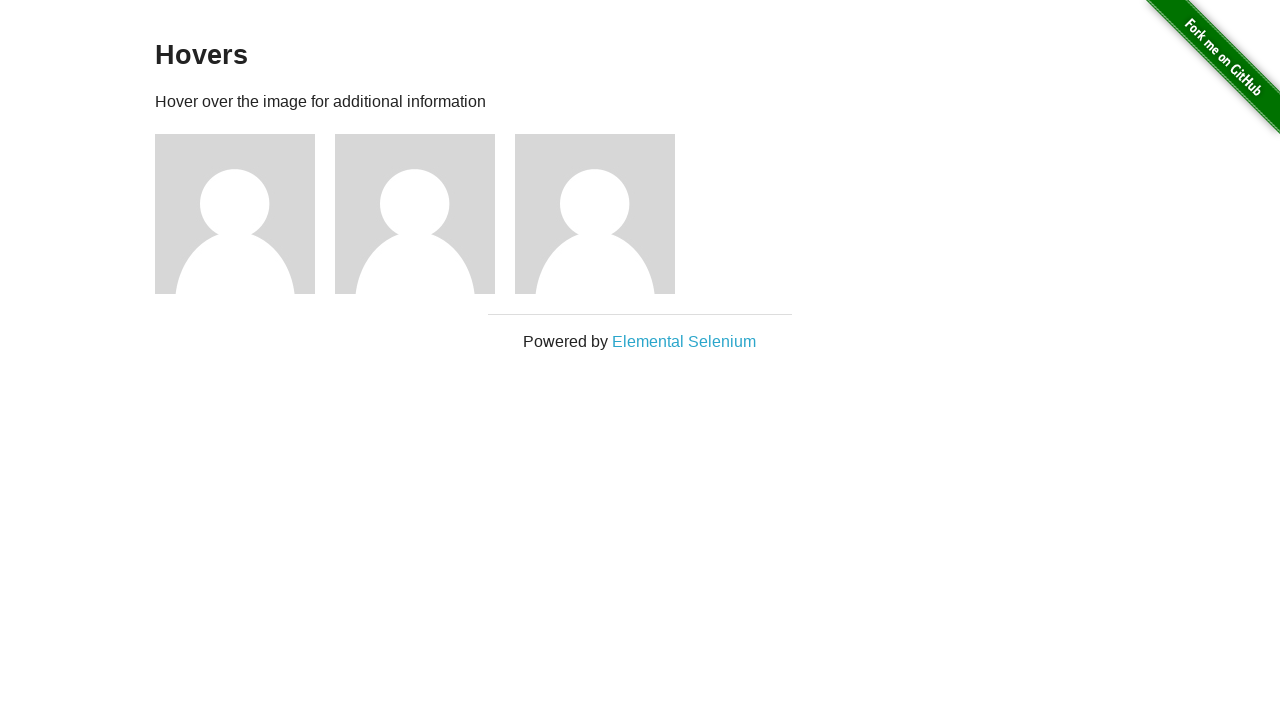

Navigated to hovers page
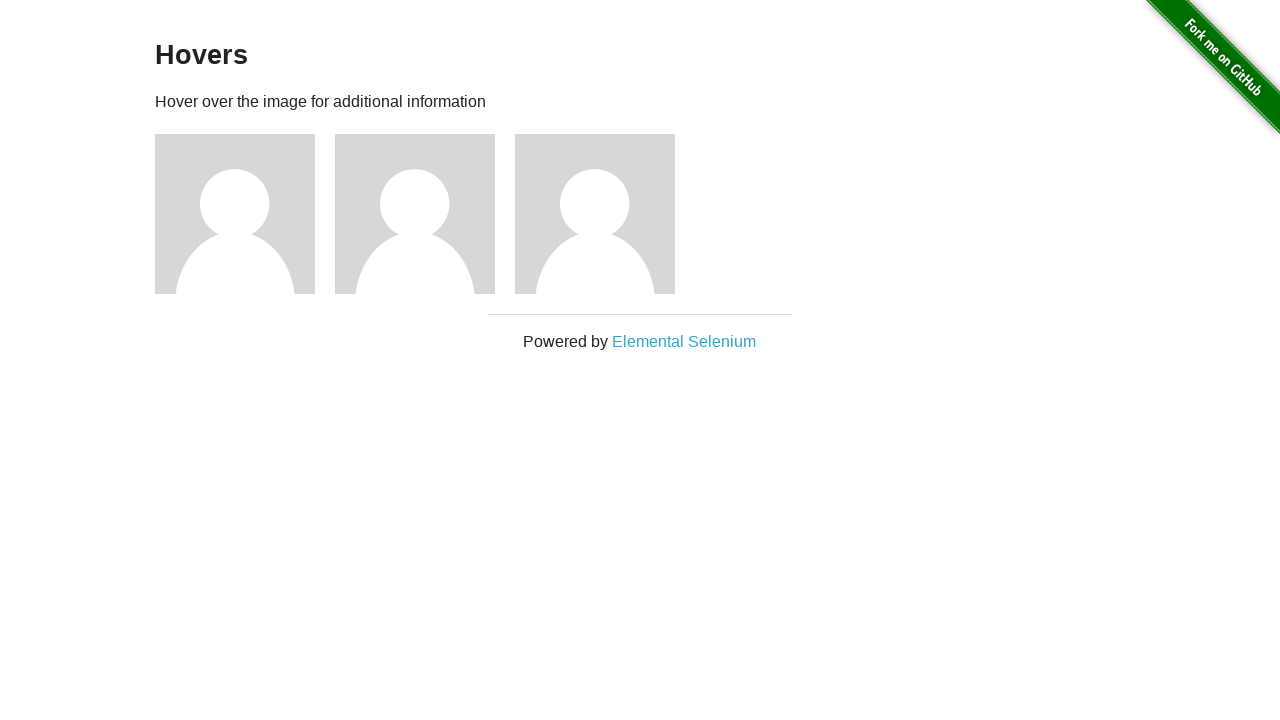

Located first avatar figure element
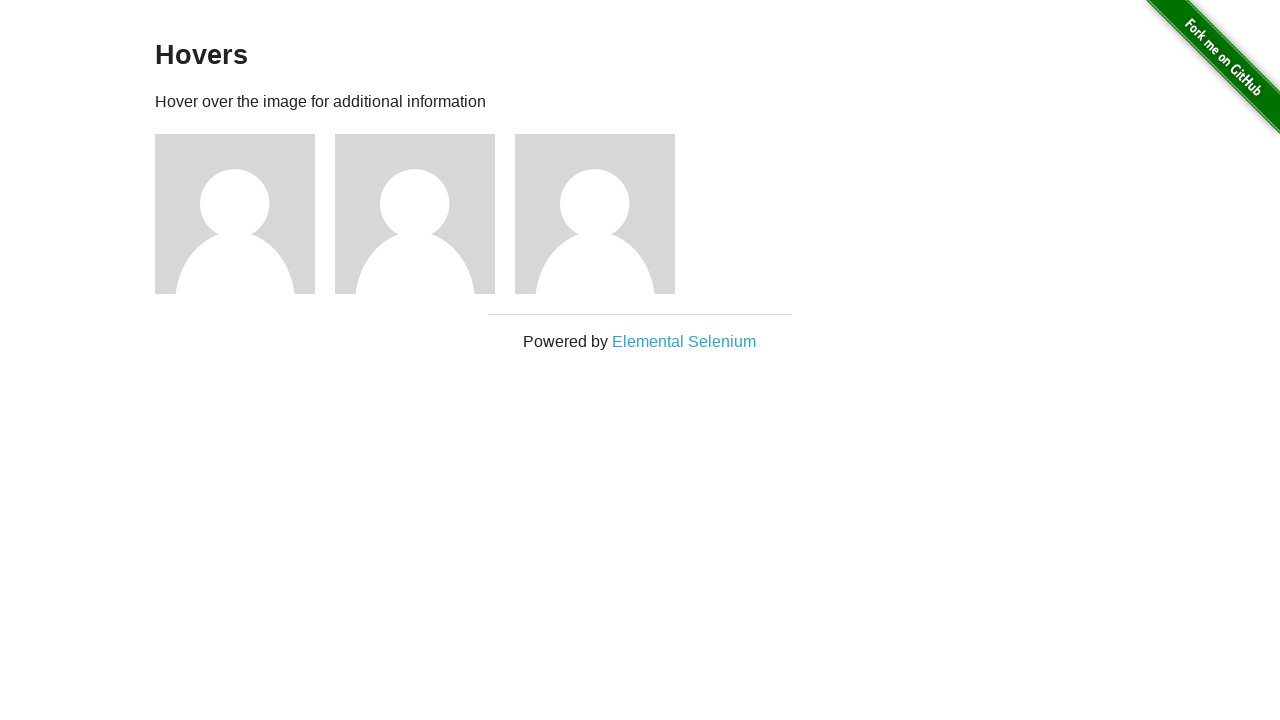

Hovered over the first avatar figure at (245, 214) on .figure >> nth=0
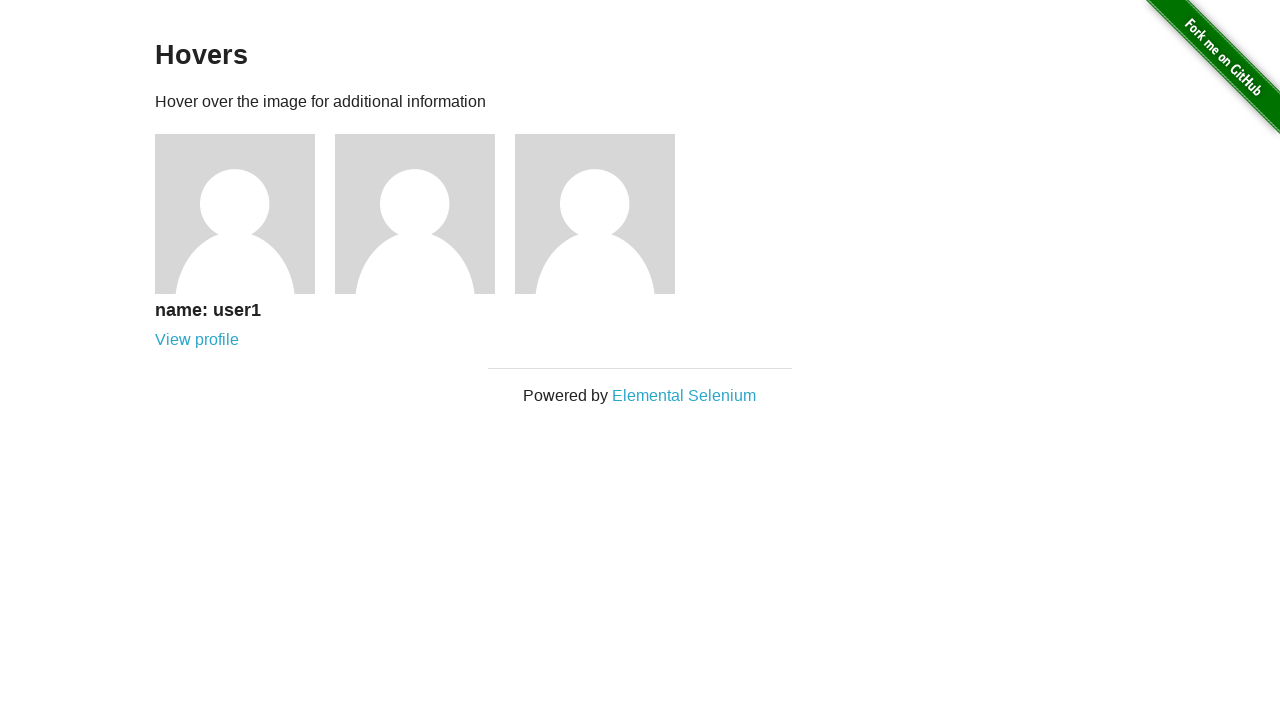

Caption became visible after hover
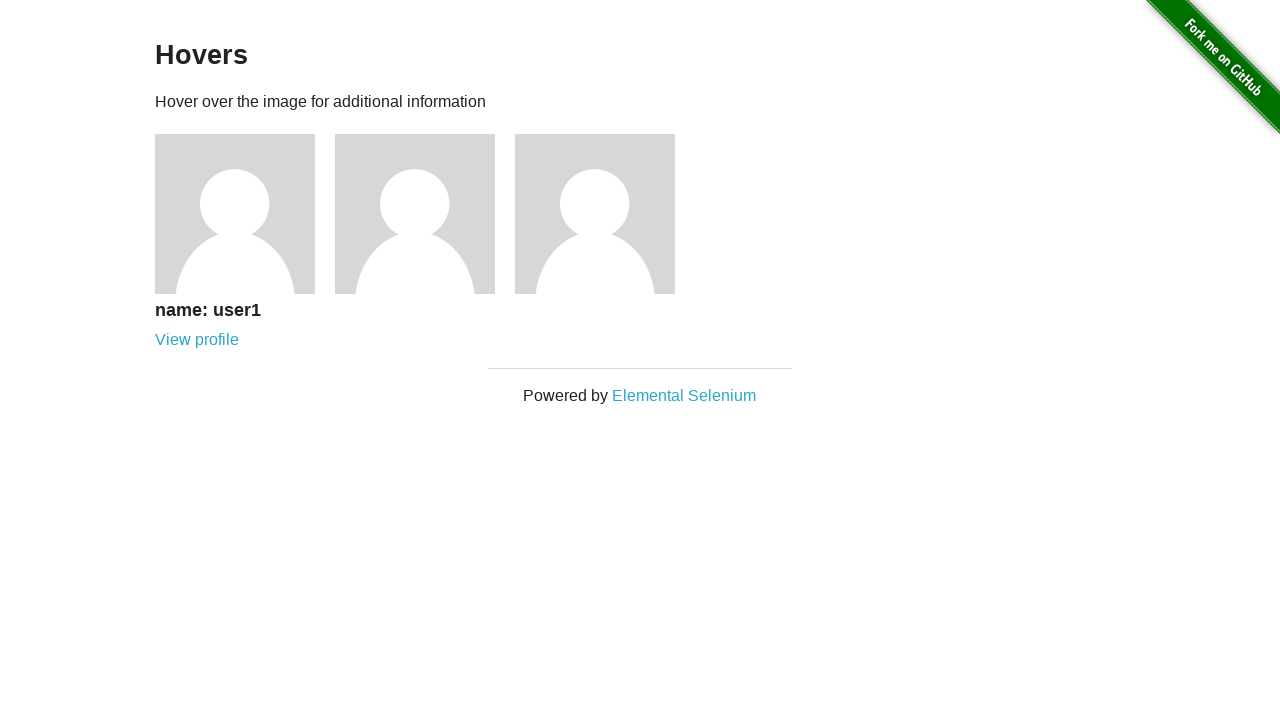

Verified caption is visible
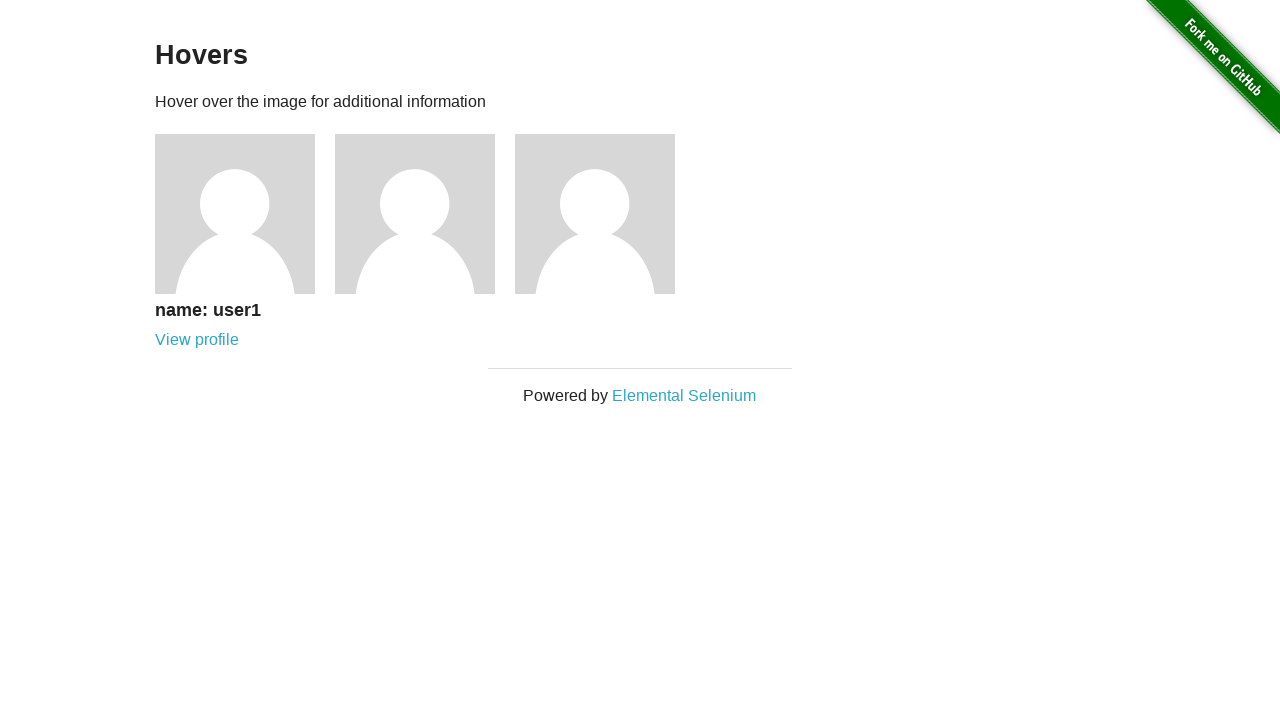

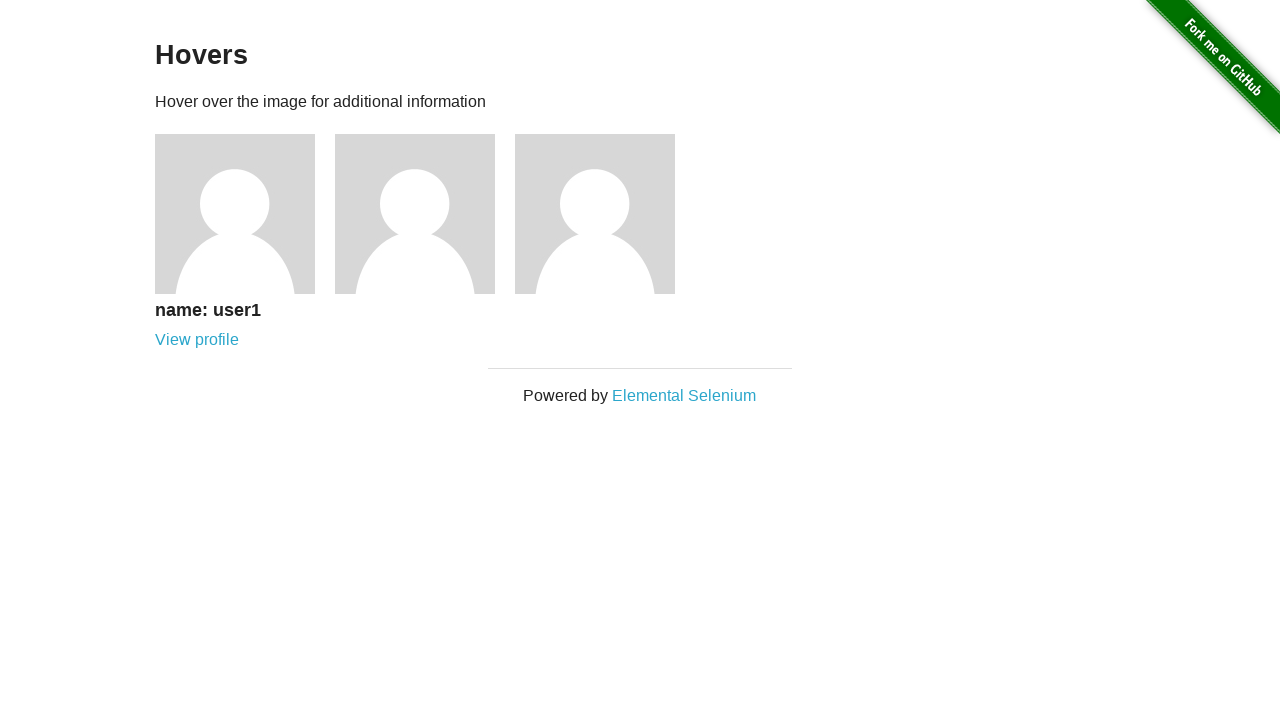